Tests the contact us form submission by filling in name, email, and message fields, then clicking submit

Starting URL: https://shopdemo-alex-hot.koyeb.app/

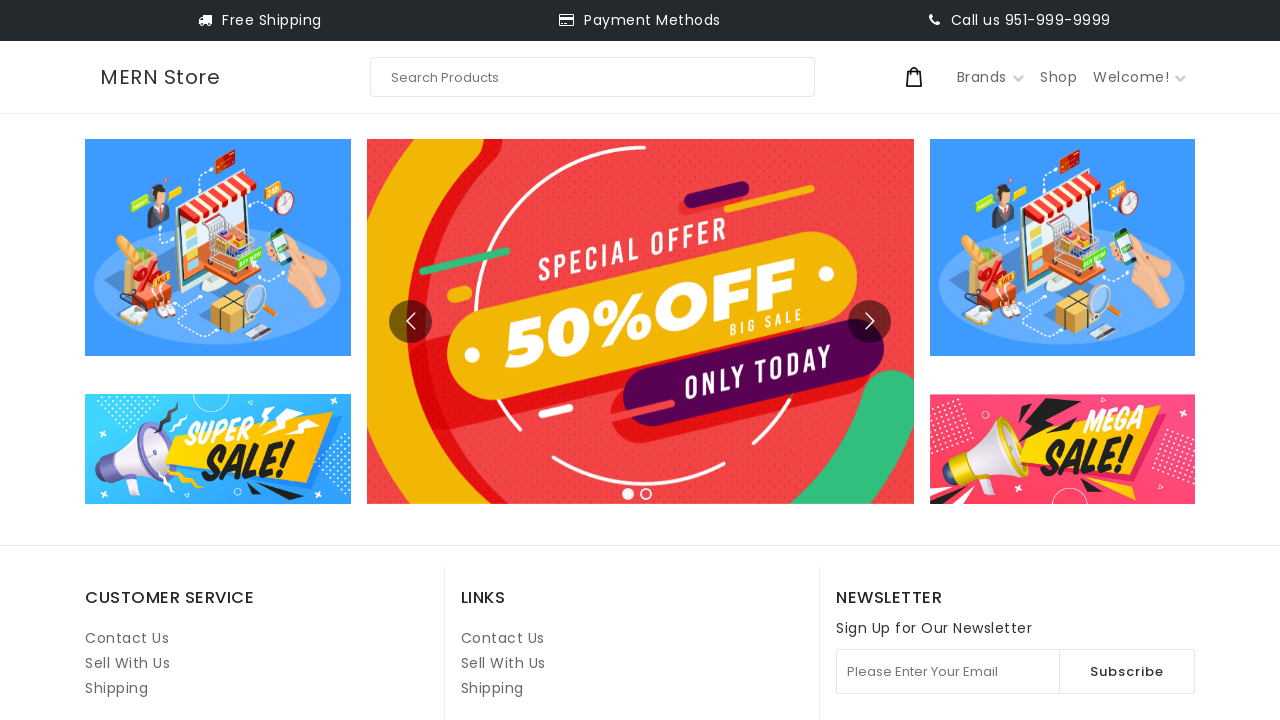

Clicked Contact Us link at (503, 638) on internal:role=link[name="Contact Us"i] >> nth=1
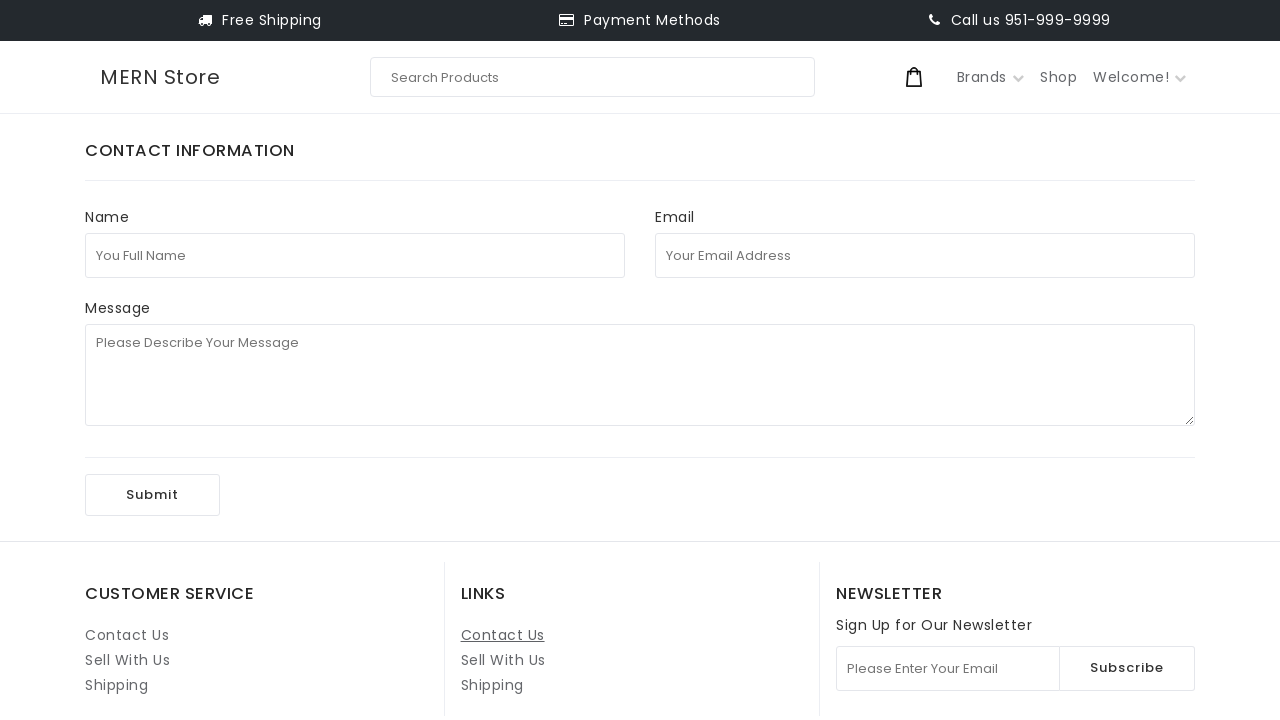

Clicked full name field at (355, 255) on internal:attr=[placeholder="You Full Name"i]
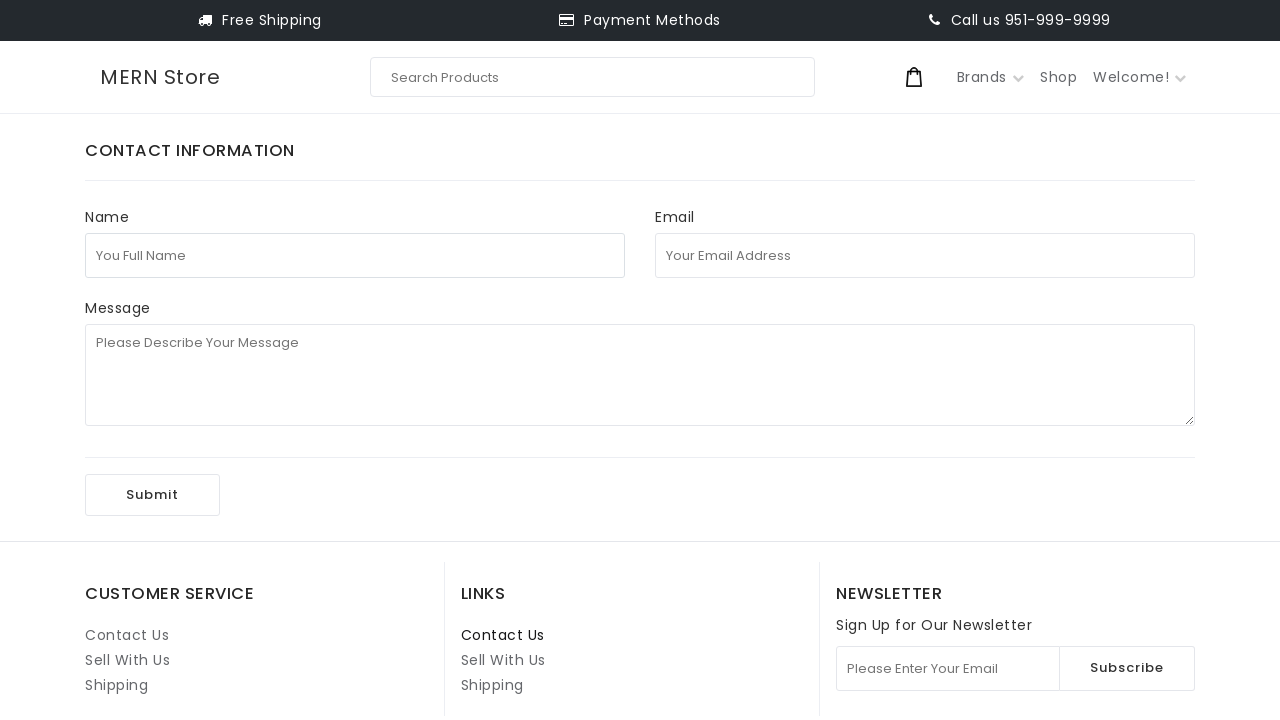

Filled full name field with 'John Smith' on internal:attr=[placeholder="You Full Name"i]
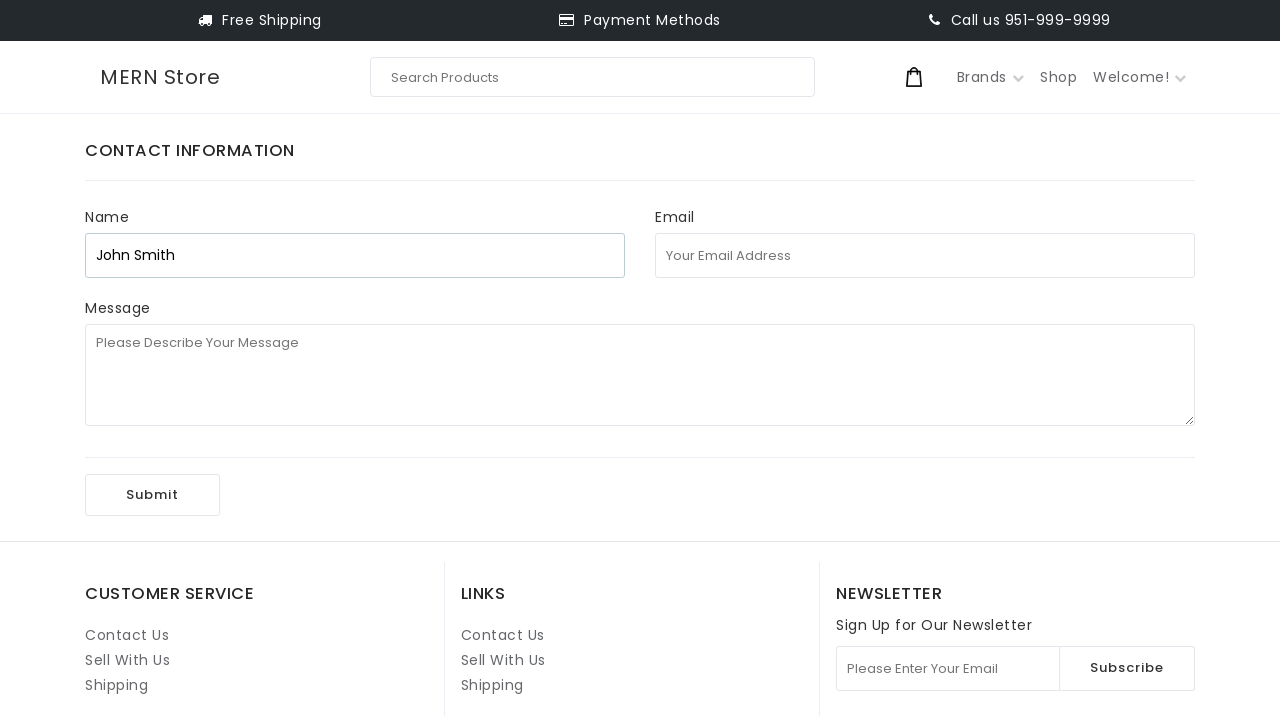

Clicked email field at (925, 255) on internal:attr=[placeholder="Your Email Address"i]
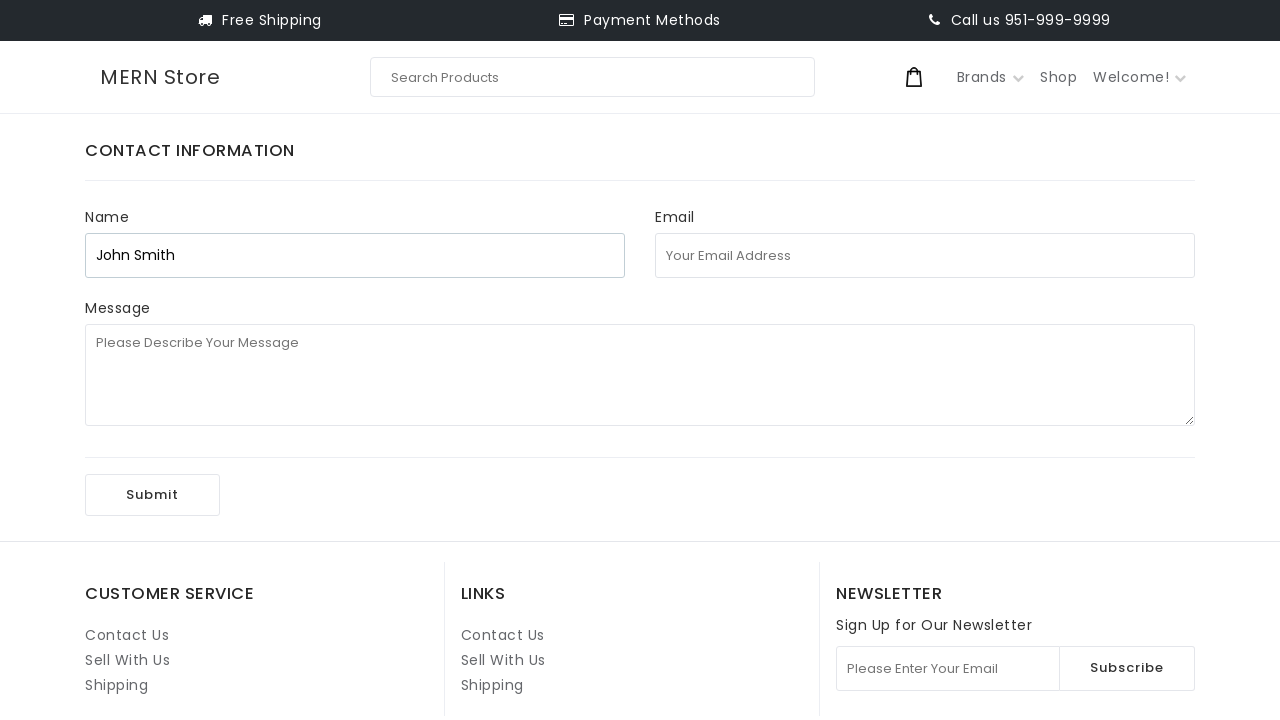

Filled email field with 'johnsmith7493@example.com' on internal:attr=[placeholder="Your Email Address"i]
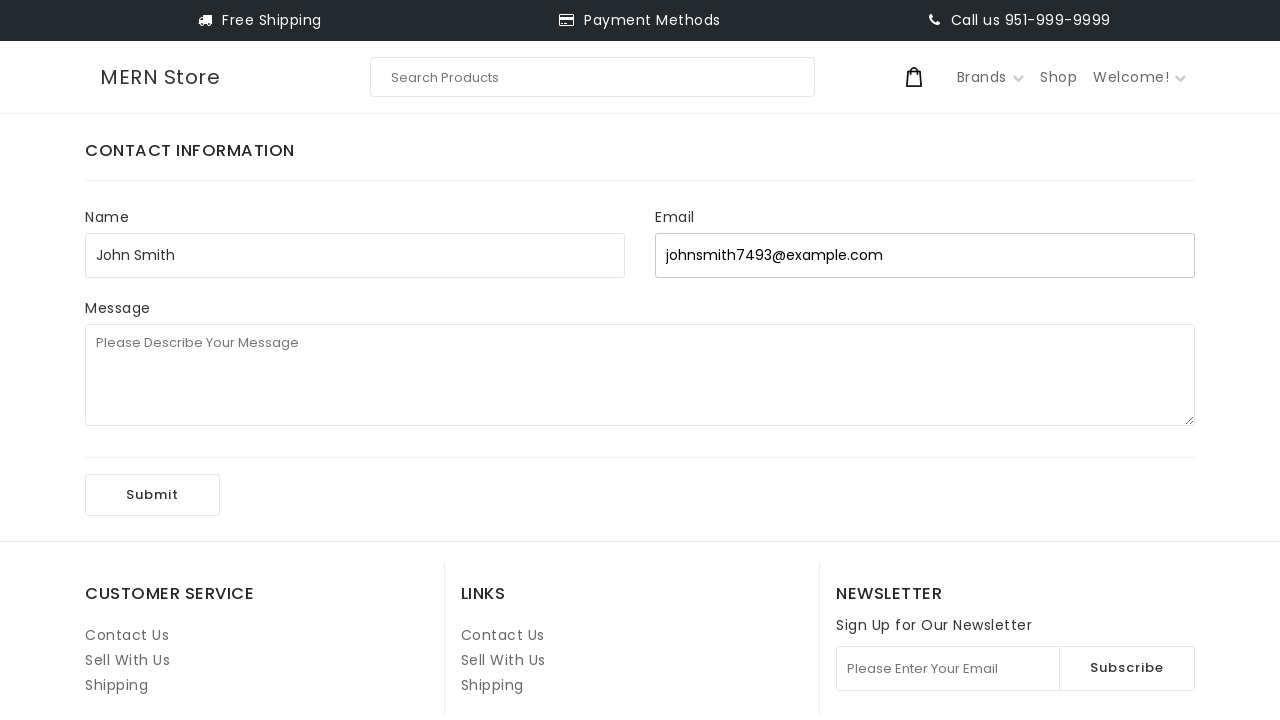

Clicked message field at (640, 375) on internal:attr=[placeholder="Please Describe Your Message"i]
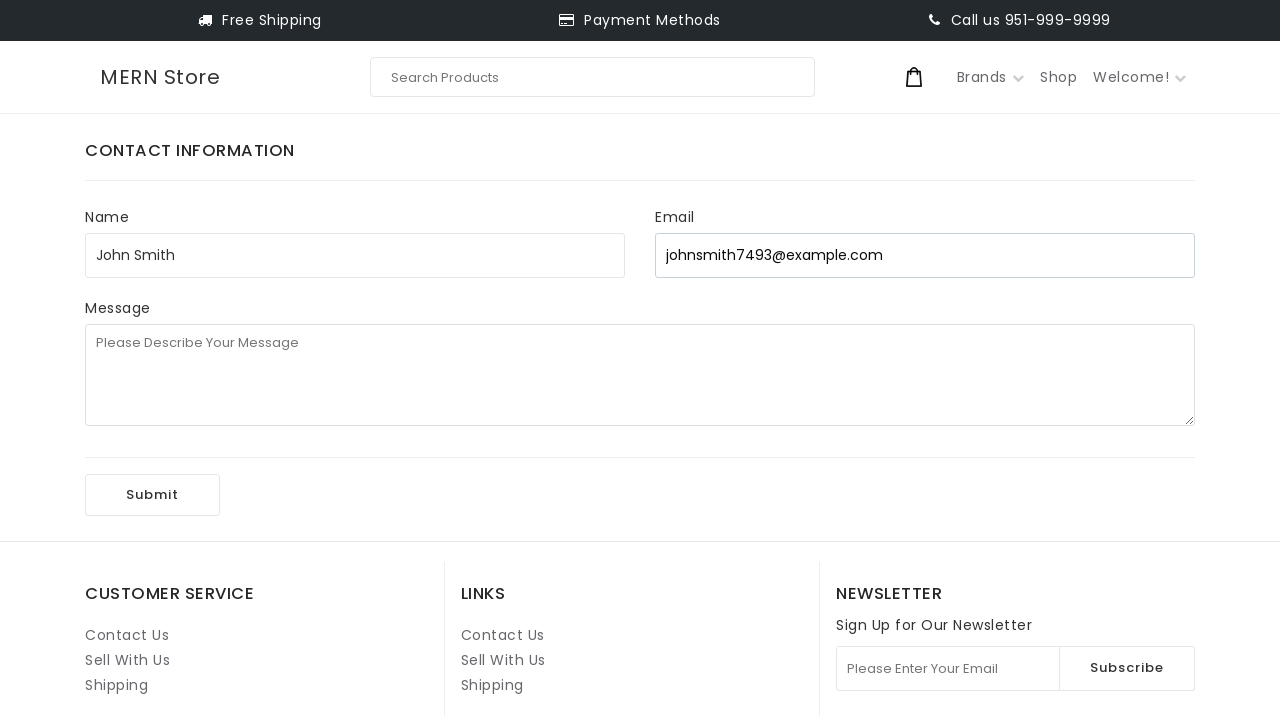

Filled message field with test message on internal:attr=[placeholder="Please Describe Your Message"i]
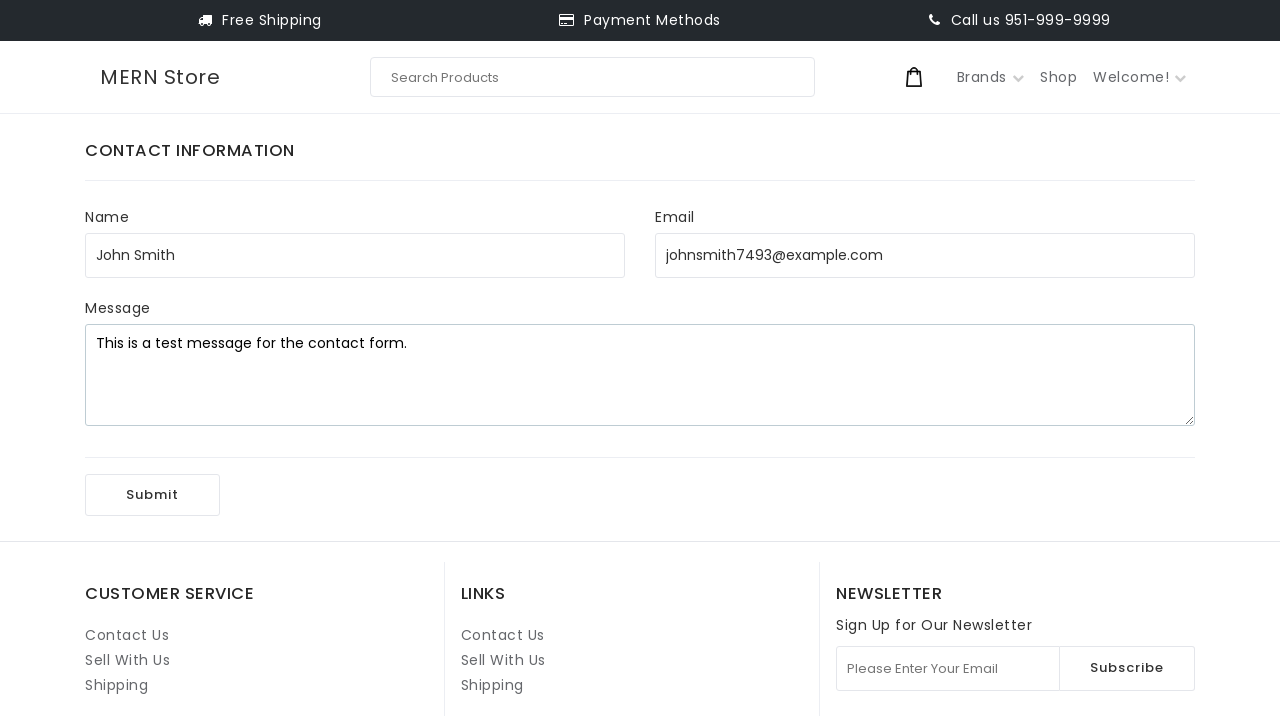

Clicked Submit button to submit contact form at (152, 495) on internal:role=button[name="Submit"i]
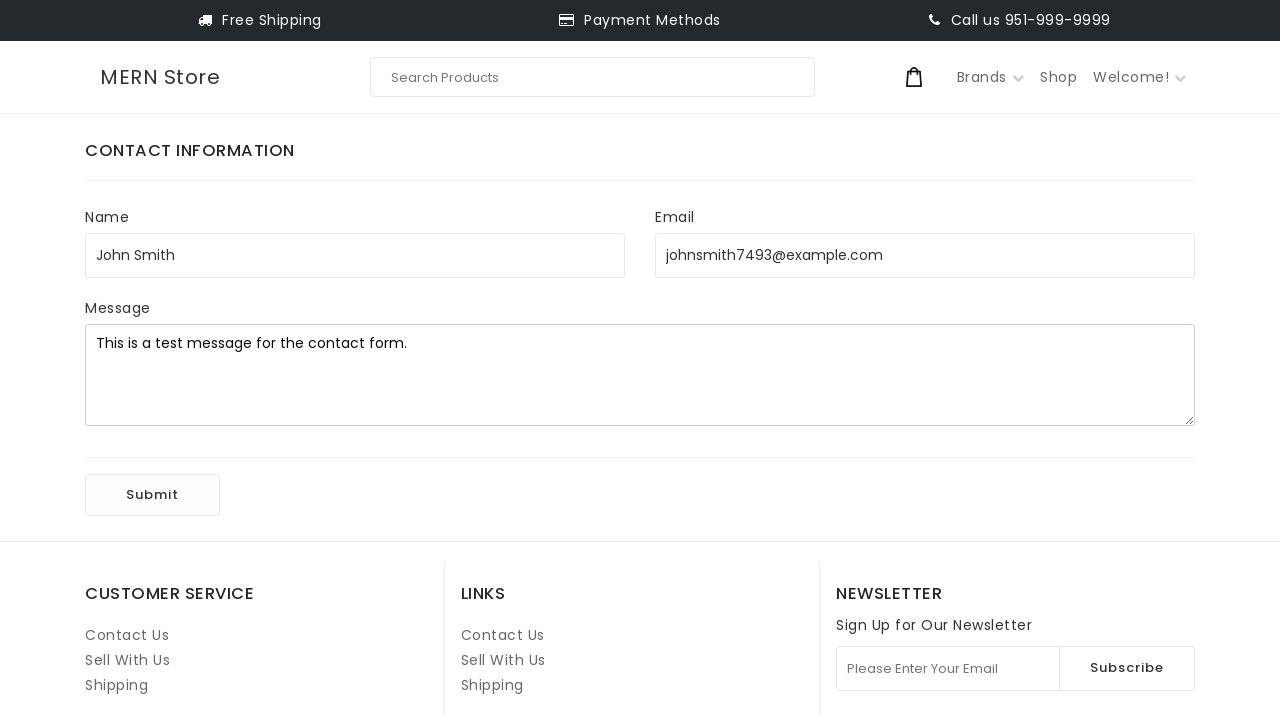

Waited 1 second for form submission to complete
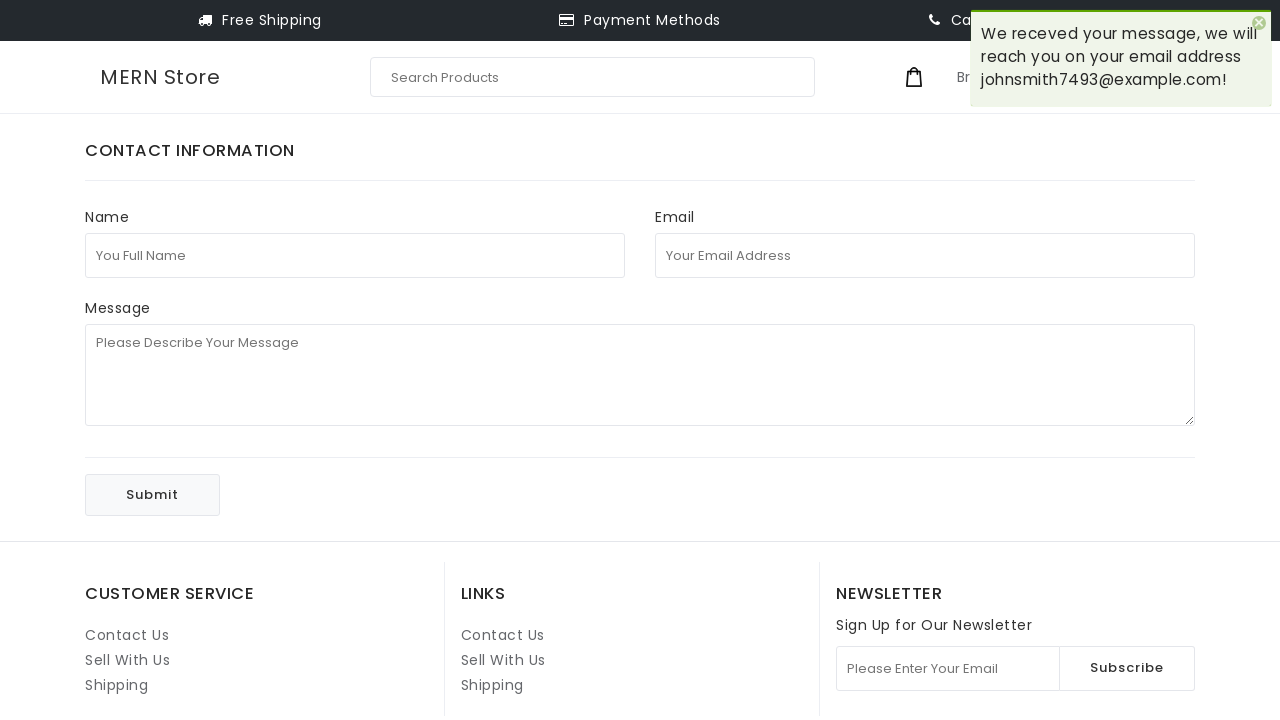

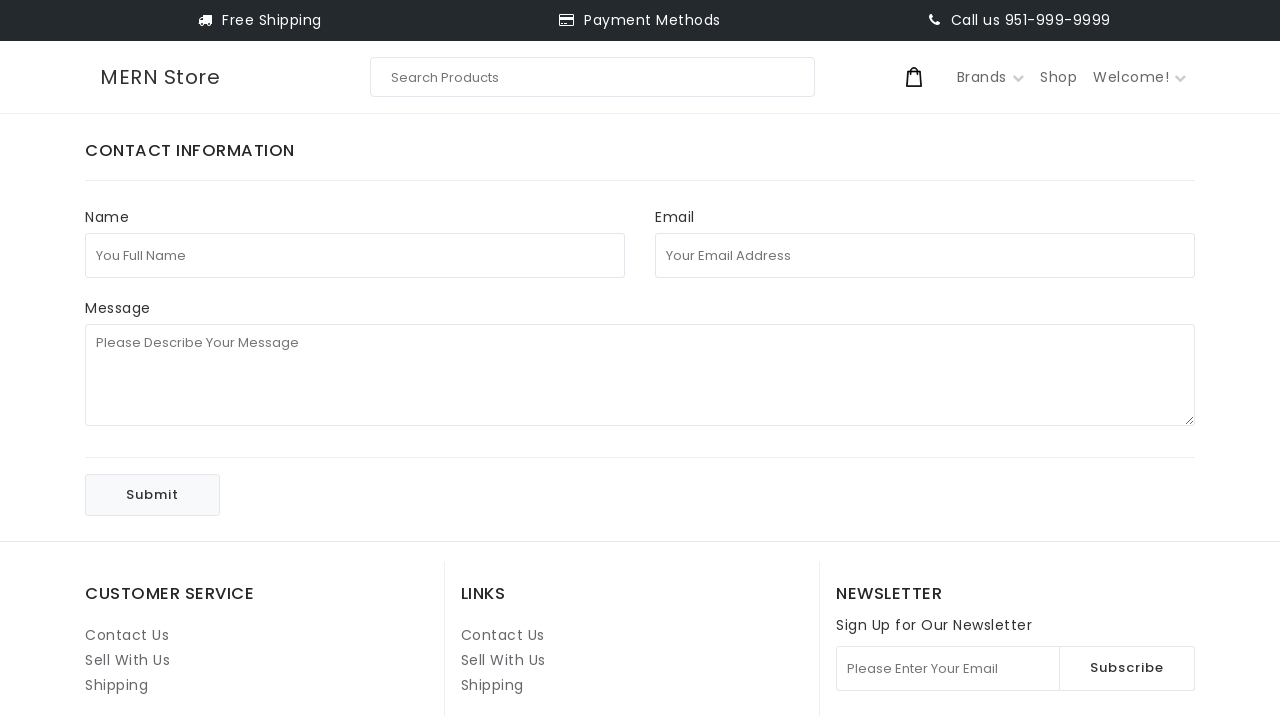